Tests Fast.com speed test by waiting for automatic download speed test to complete, then clicking for more details to get upload speed

Starting URL: https://fast.com/

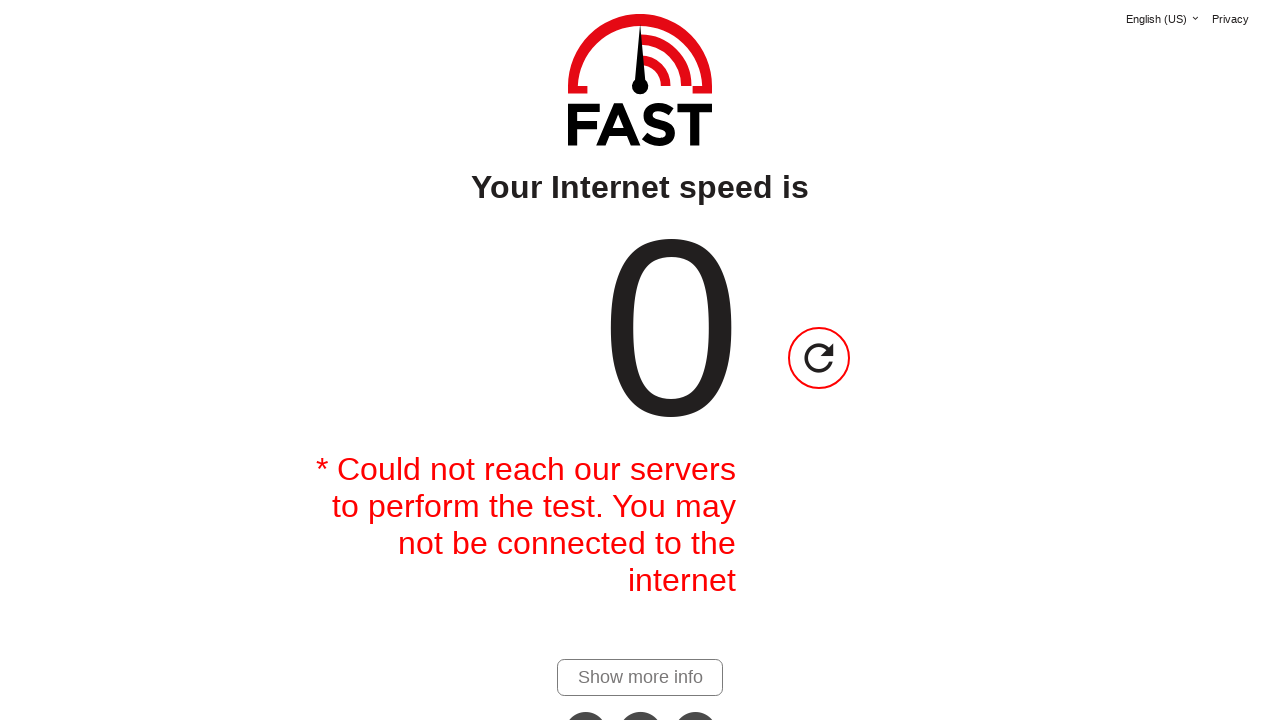

Waited 10 seconds for download speed test to initialize
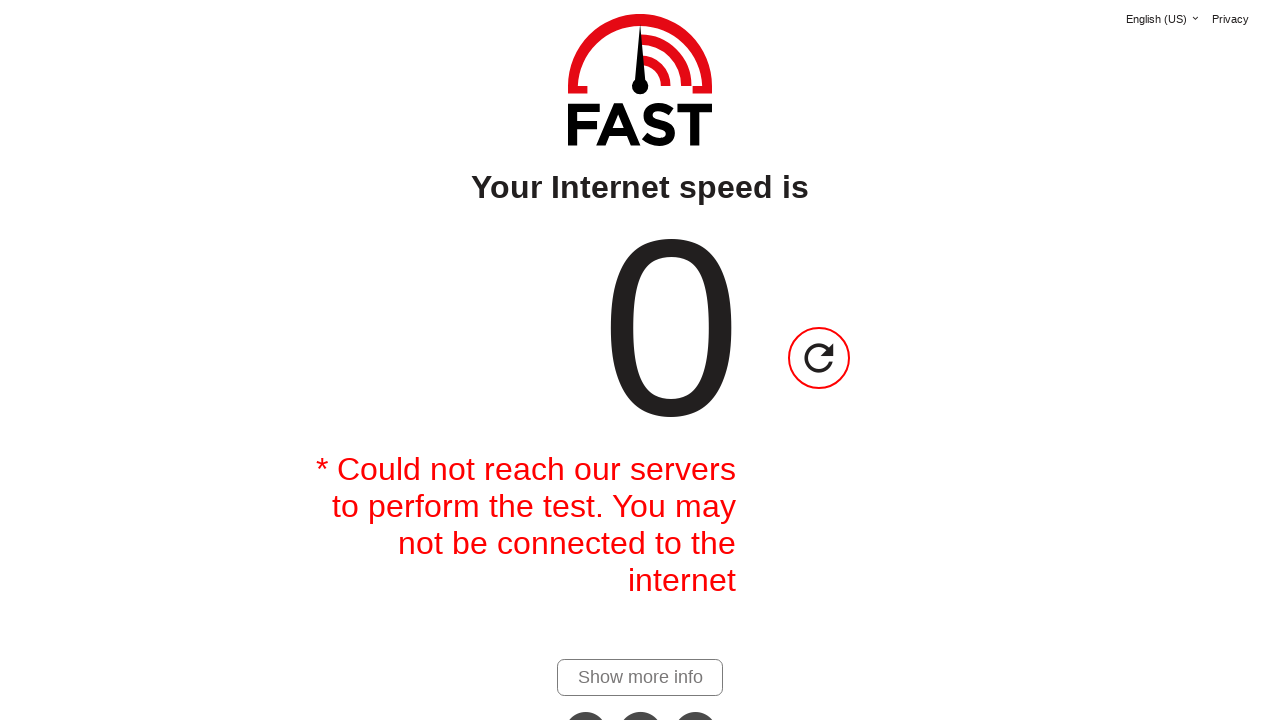

Download speed value element loaded
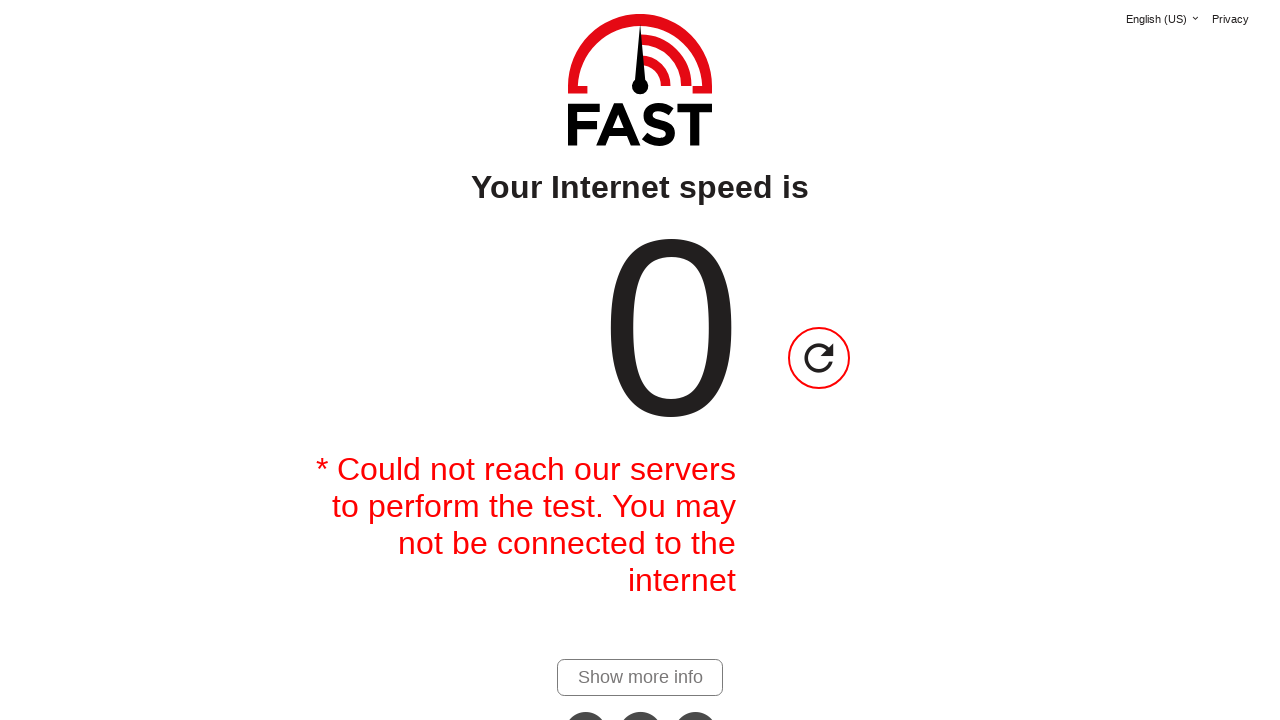

Clicked 'Show More Details' link to reveal upload speed at (640, 677) on #show-more-details-link
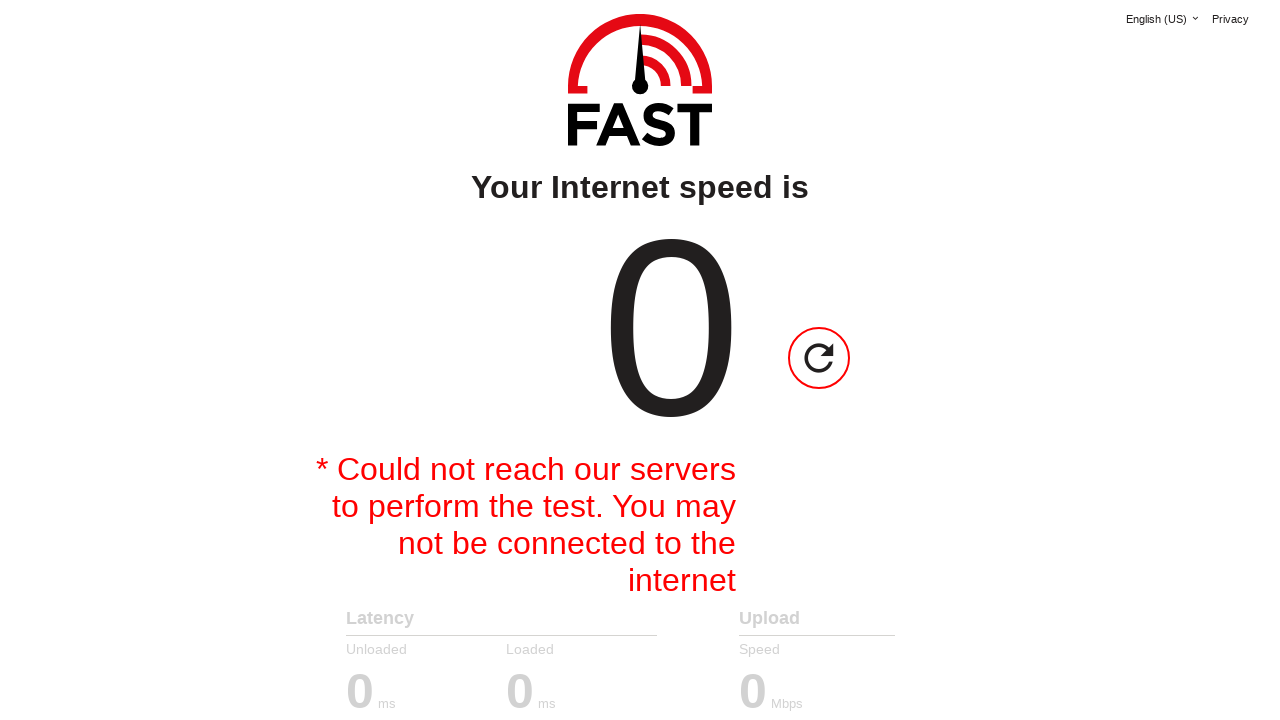

Waited 8 seconds for upload speed test to complete
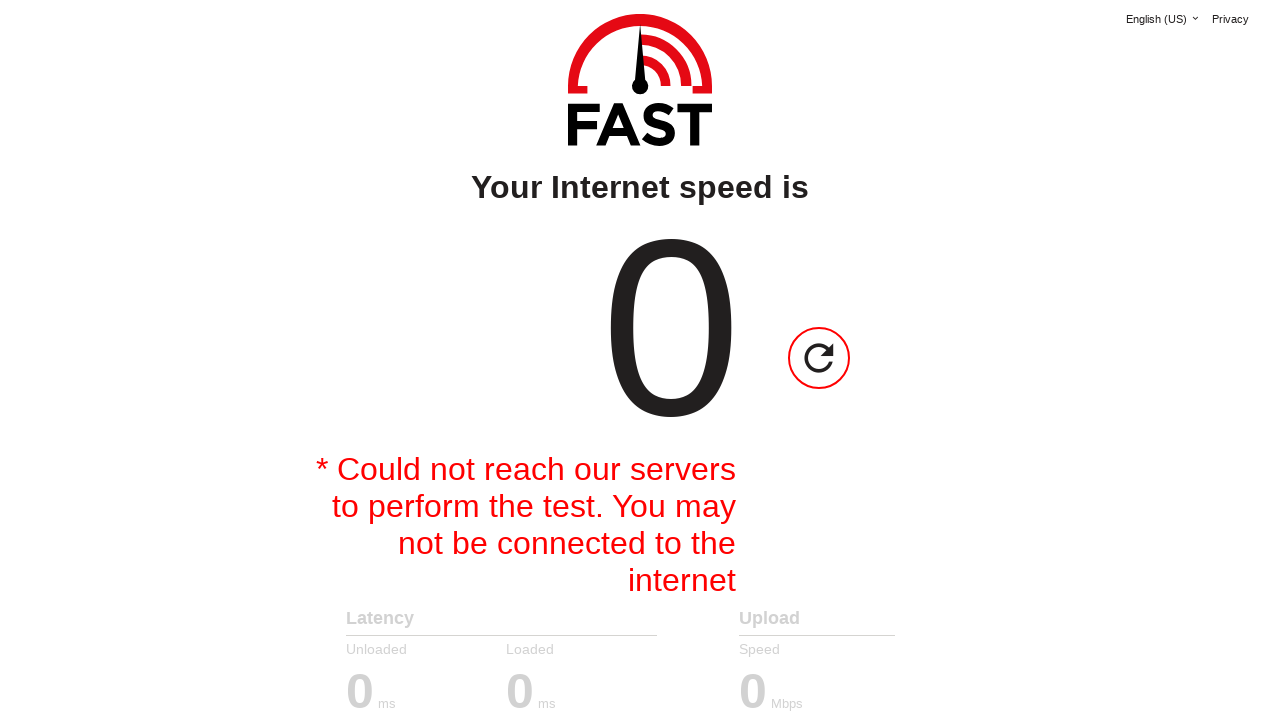

Upload speed value element loaded
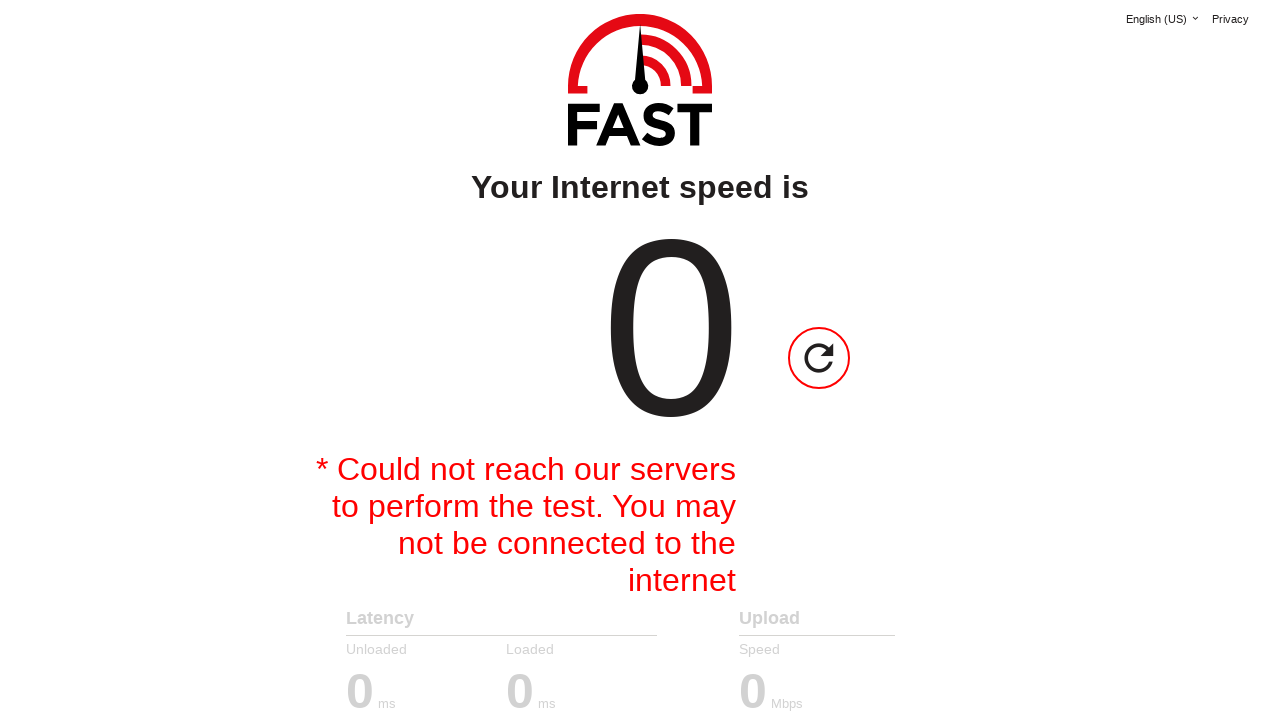

Waited 7 seconds for final test completion
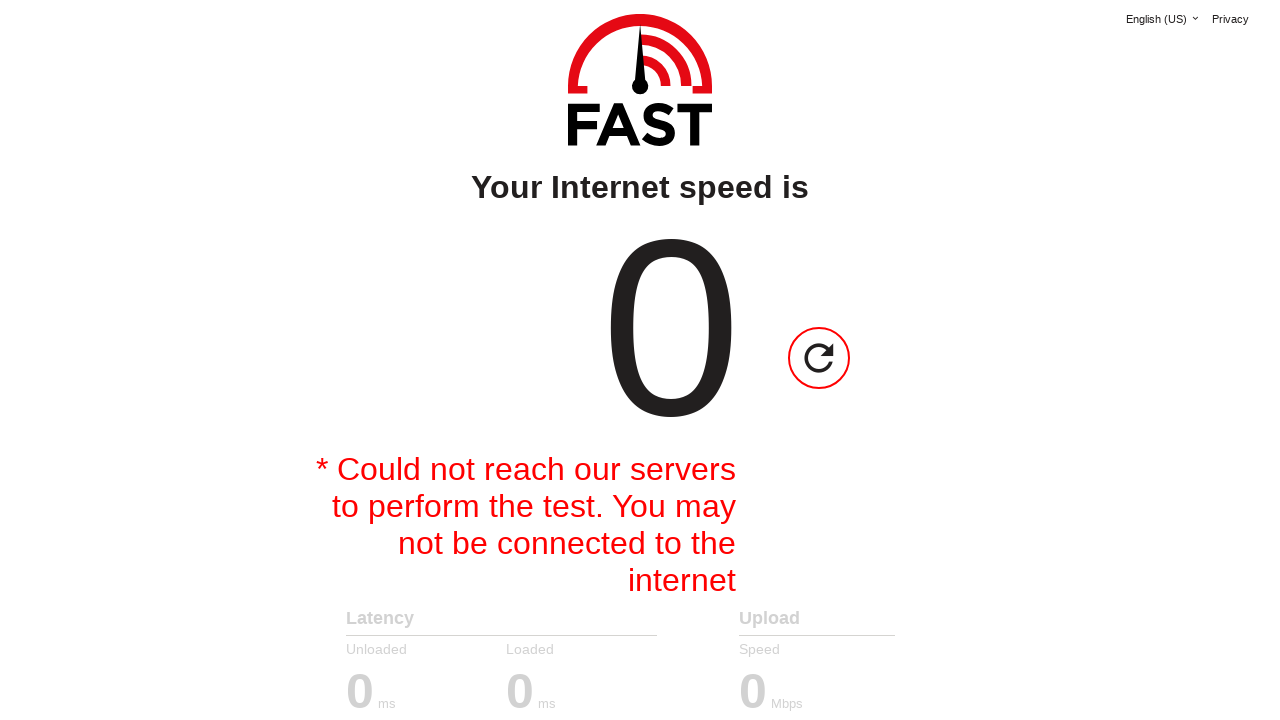

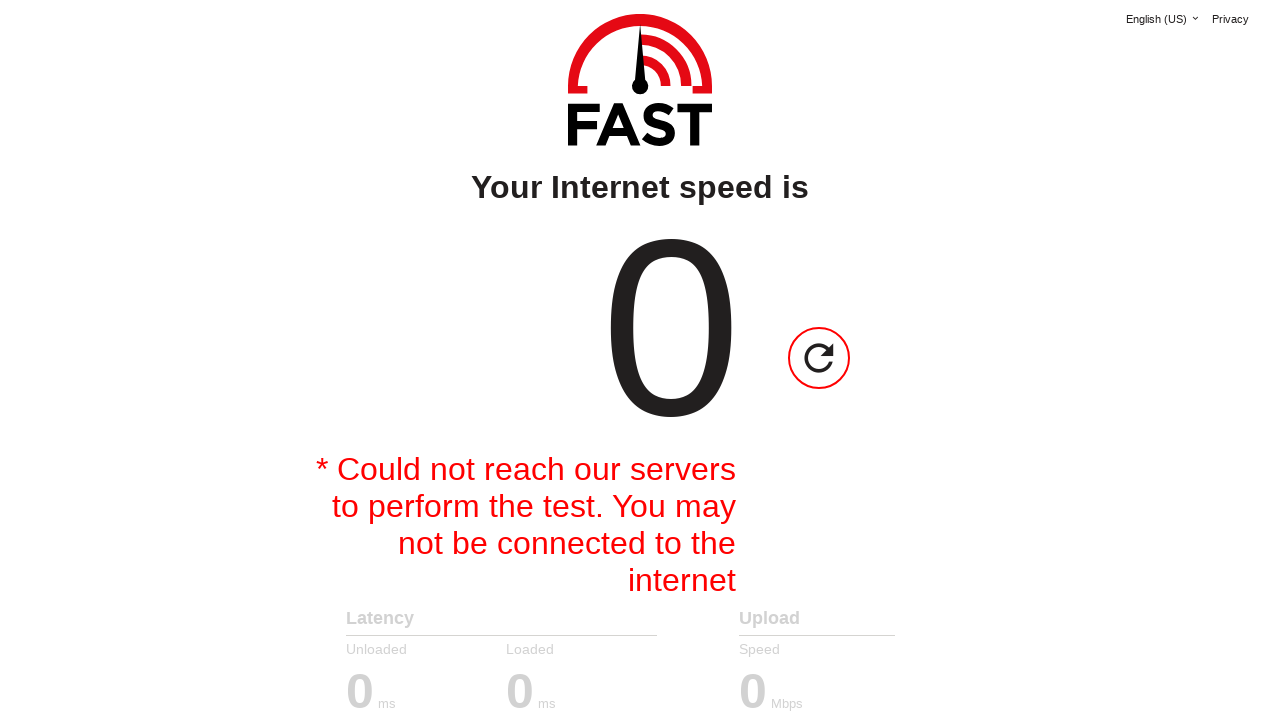